Tests MUI date picker component by opening the calendar and extracting the month from the calendar header

Starting URL: https://mui.com/x/react-date-pickers/date-picker/

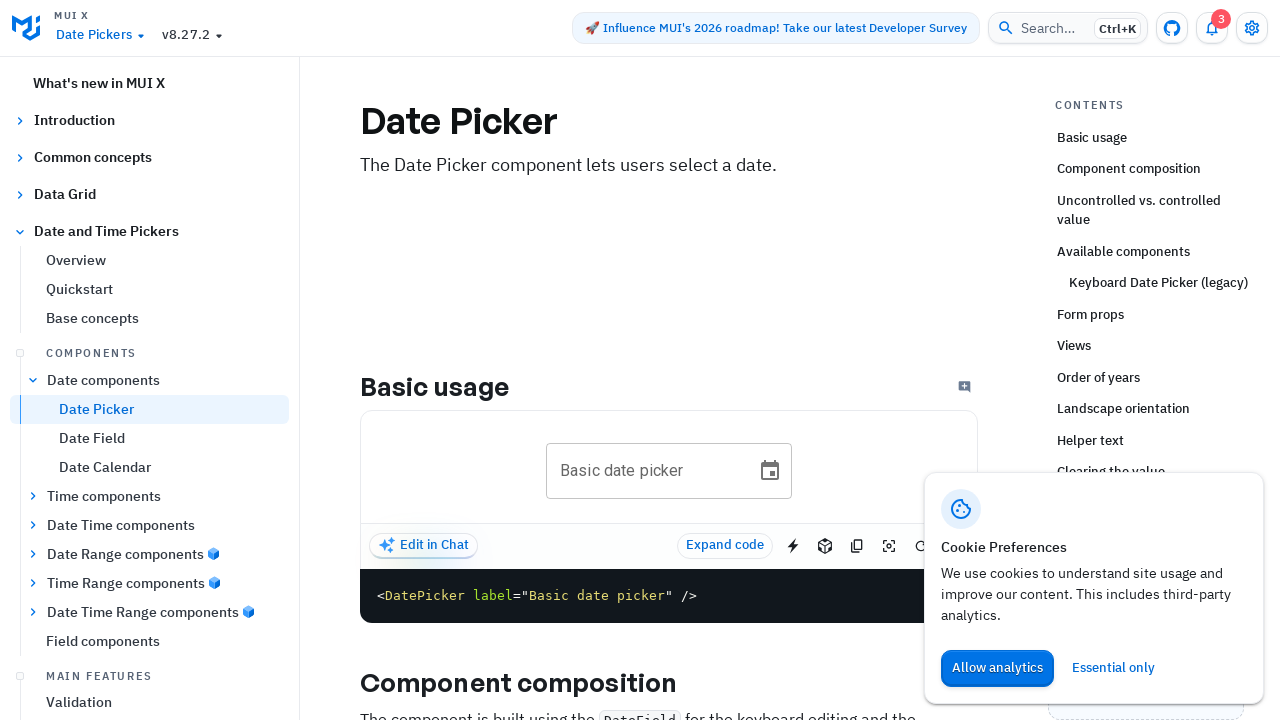

Clicked on the date picker button to open calendar at (770, 471) on (//button[contains(@aria-label, 'Choose date')])[1]
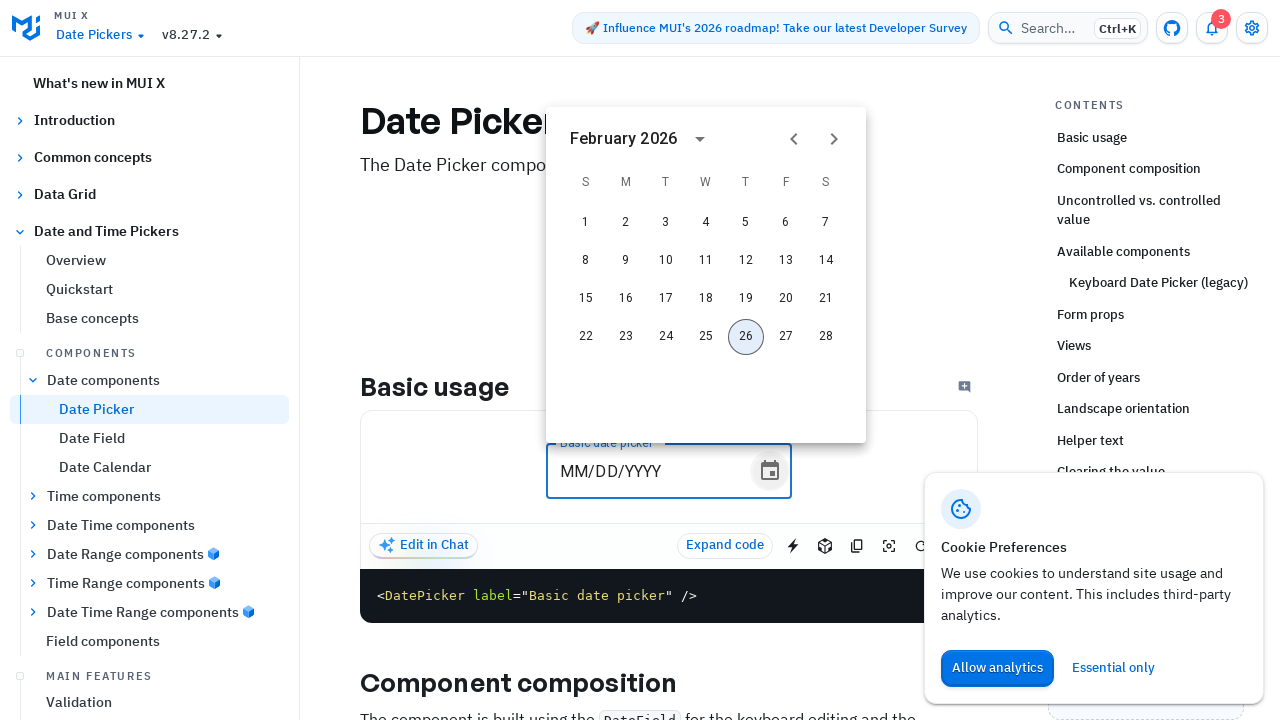

Calendar header became visible
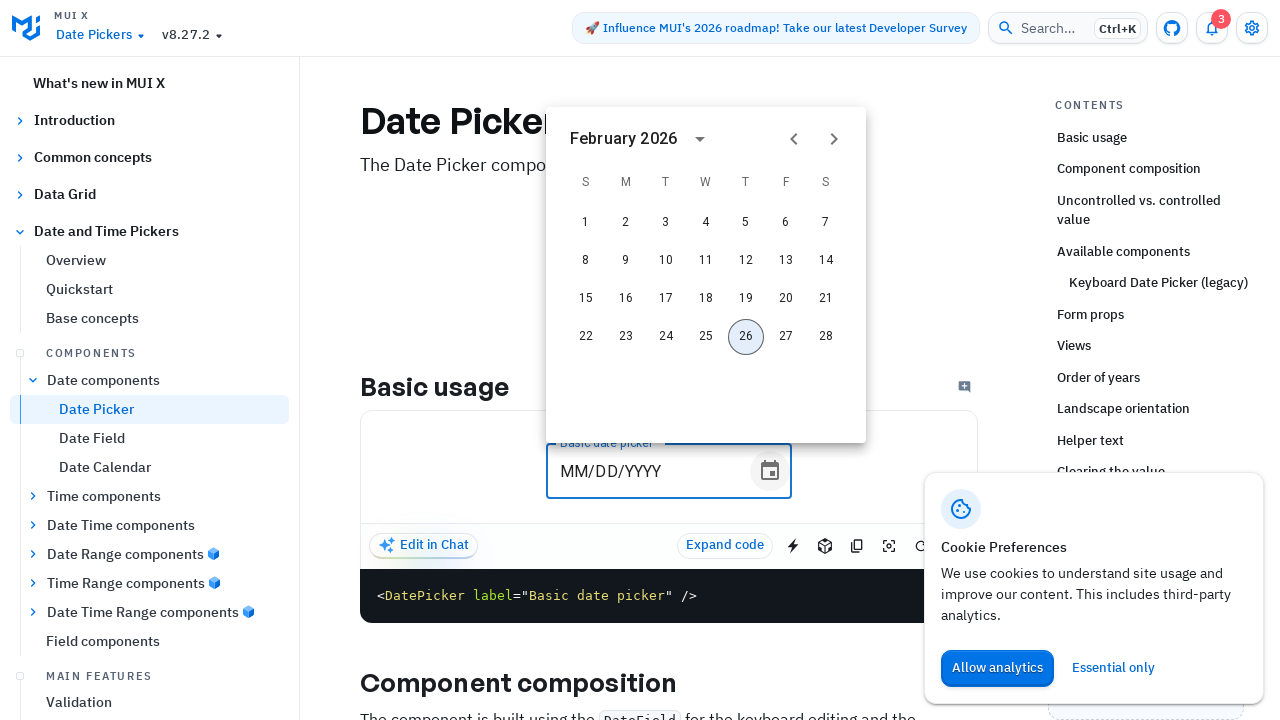

Retrieved calendar header text: 'February 2026'
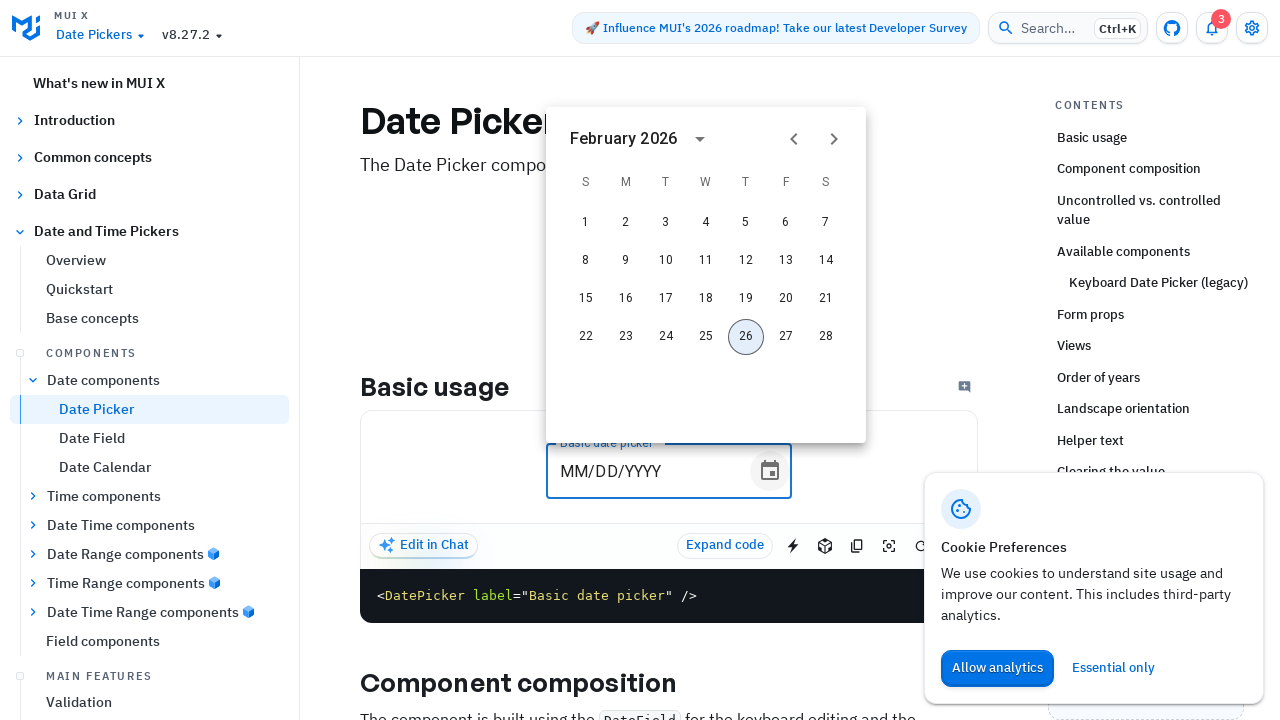

Extracted month from calendar header: 'February'
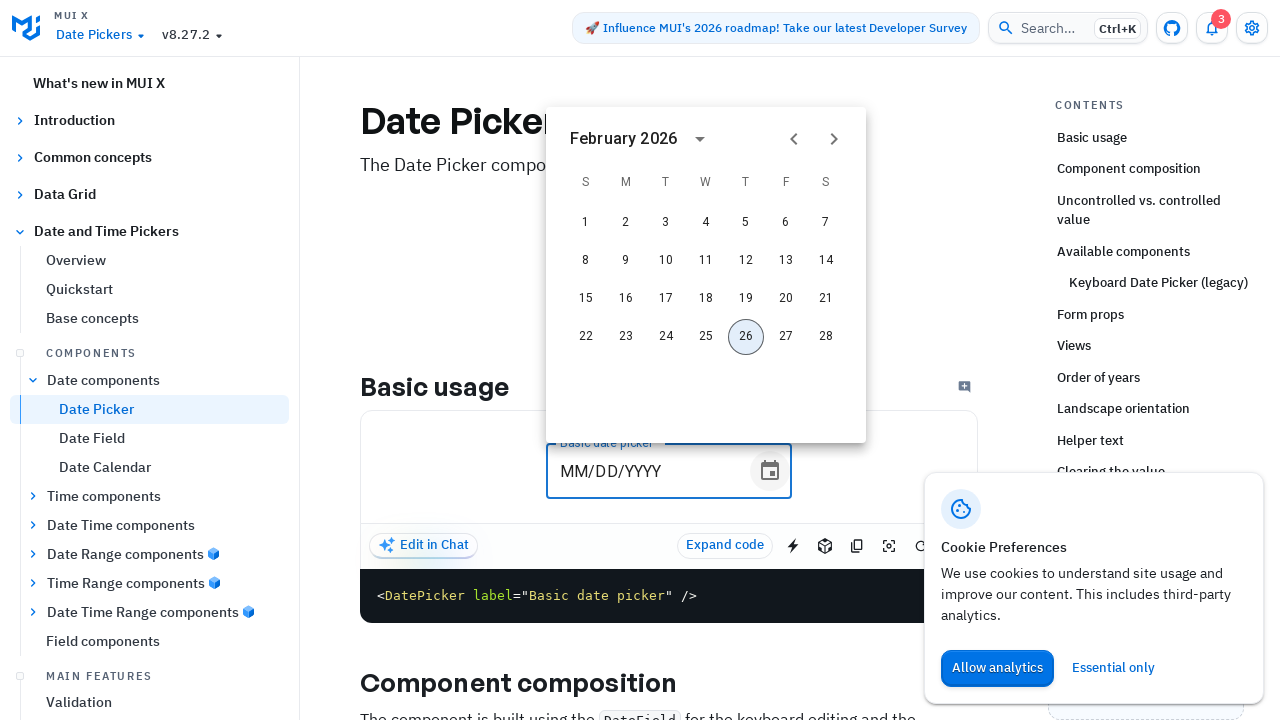

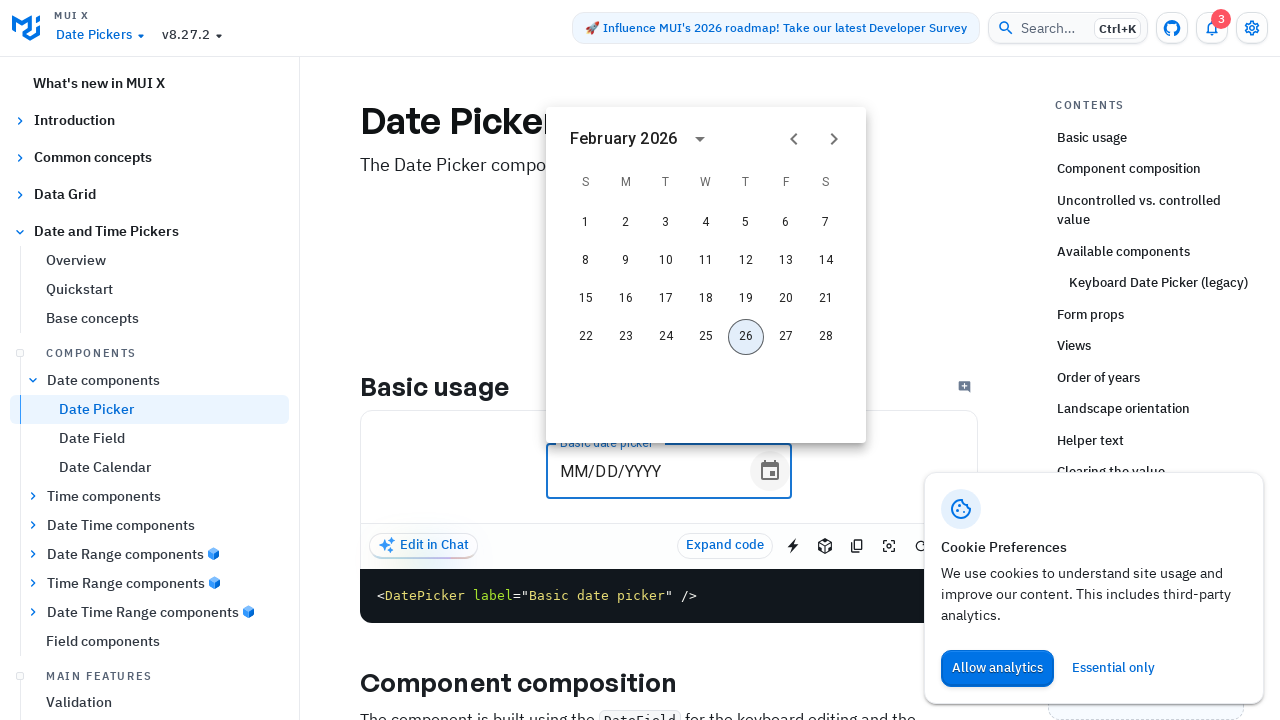